Tests updating an existing cookie by modifying its value

Starting URL: https://bonigarcia.dev/selenium-webdriver-java/cookies.html

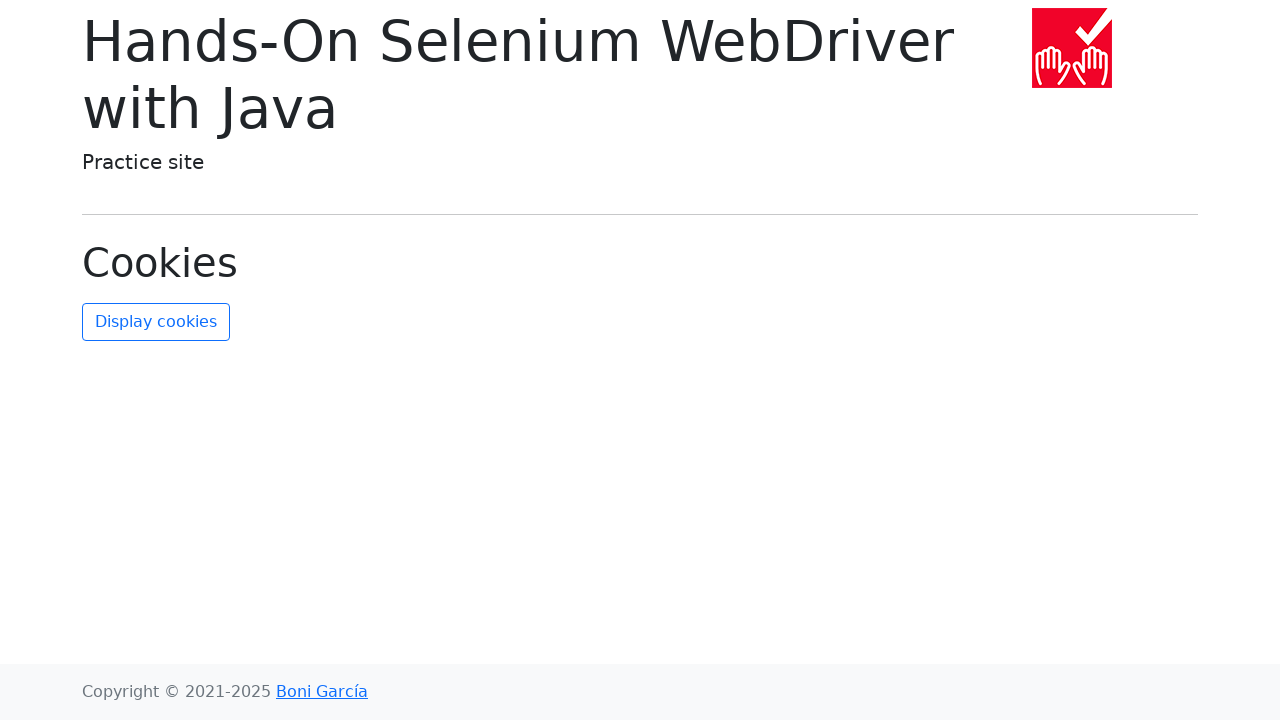

Retrieved current cookies from browser context
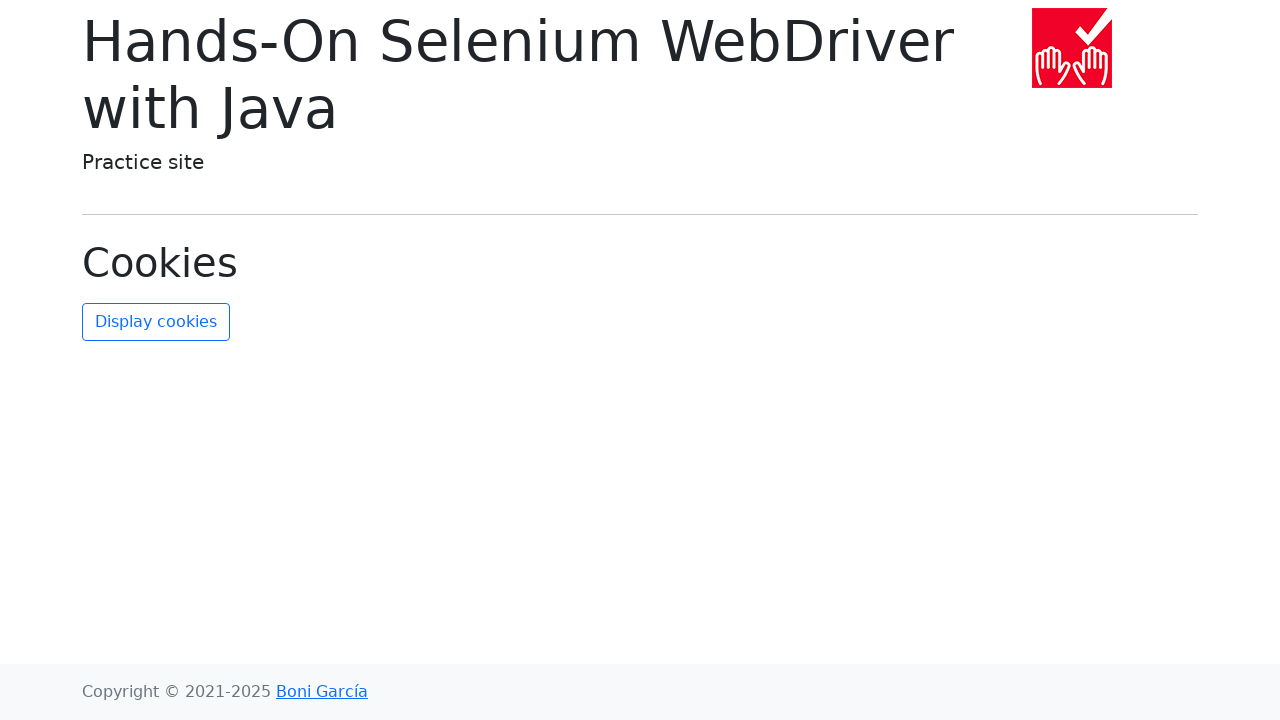

Located username cookie in cookie list
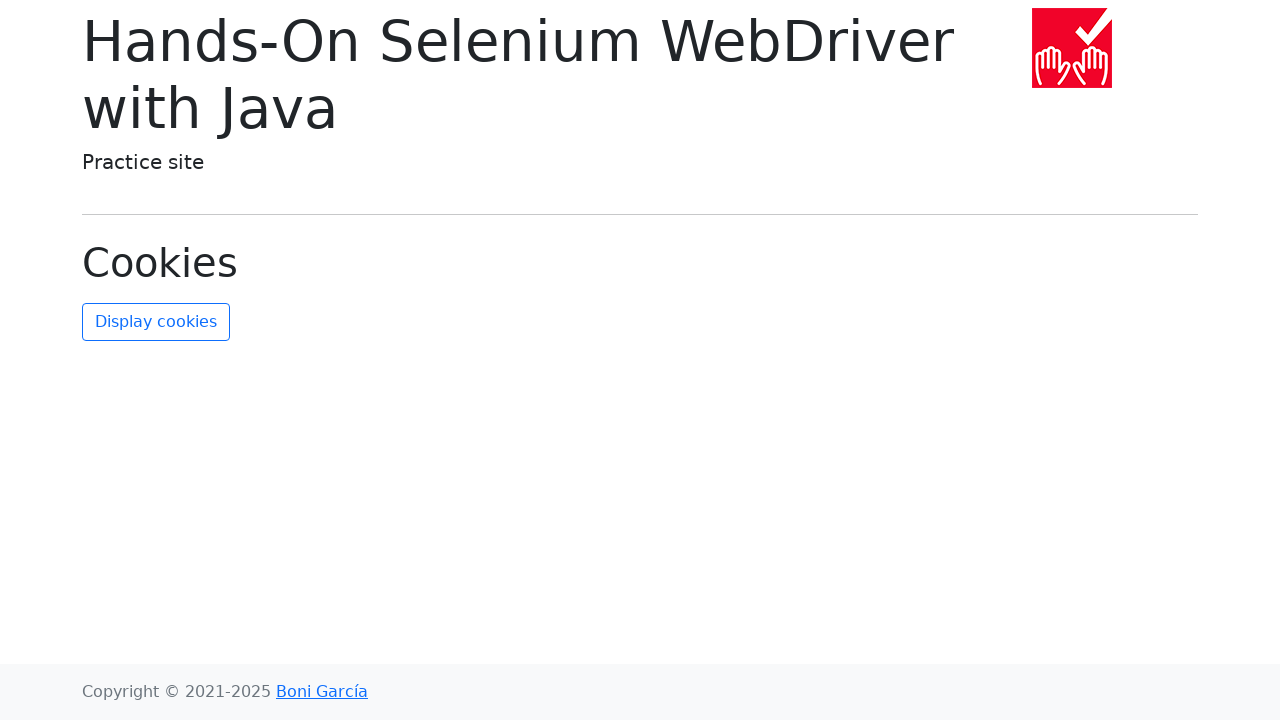

Updated username cookie with new value 'new-value'
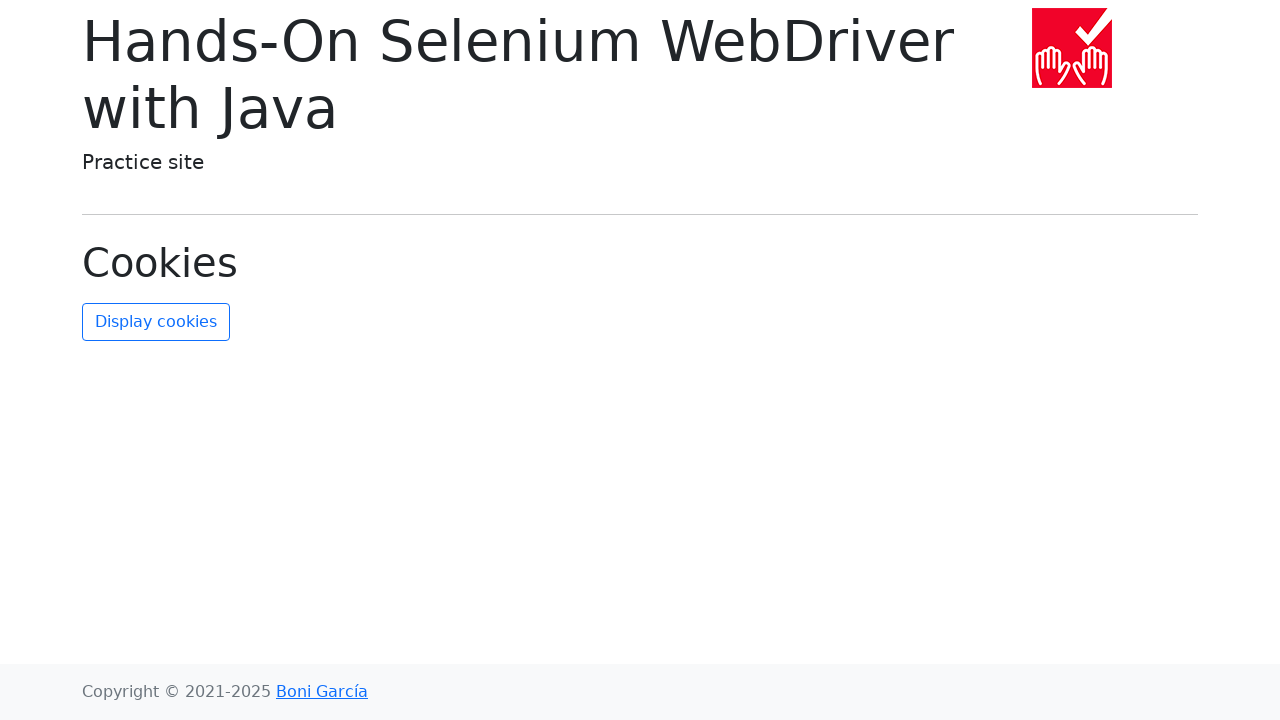

Retrieved updated cookies from browser context
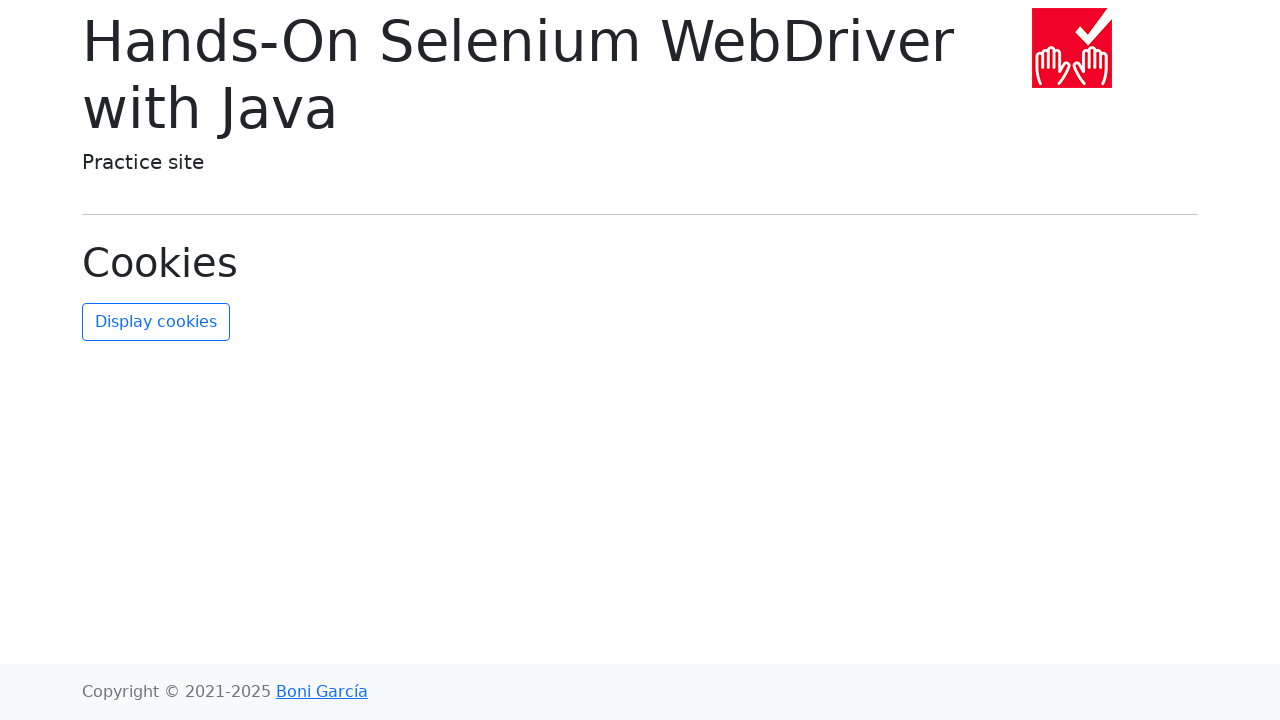

Located updated username cookie
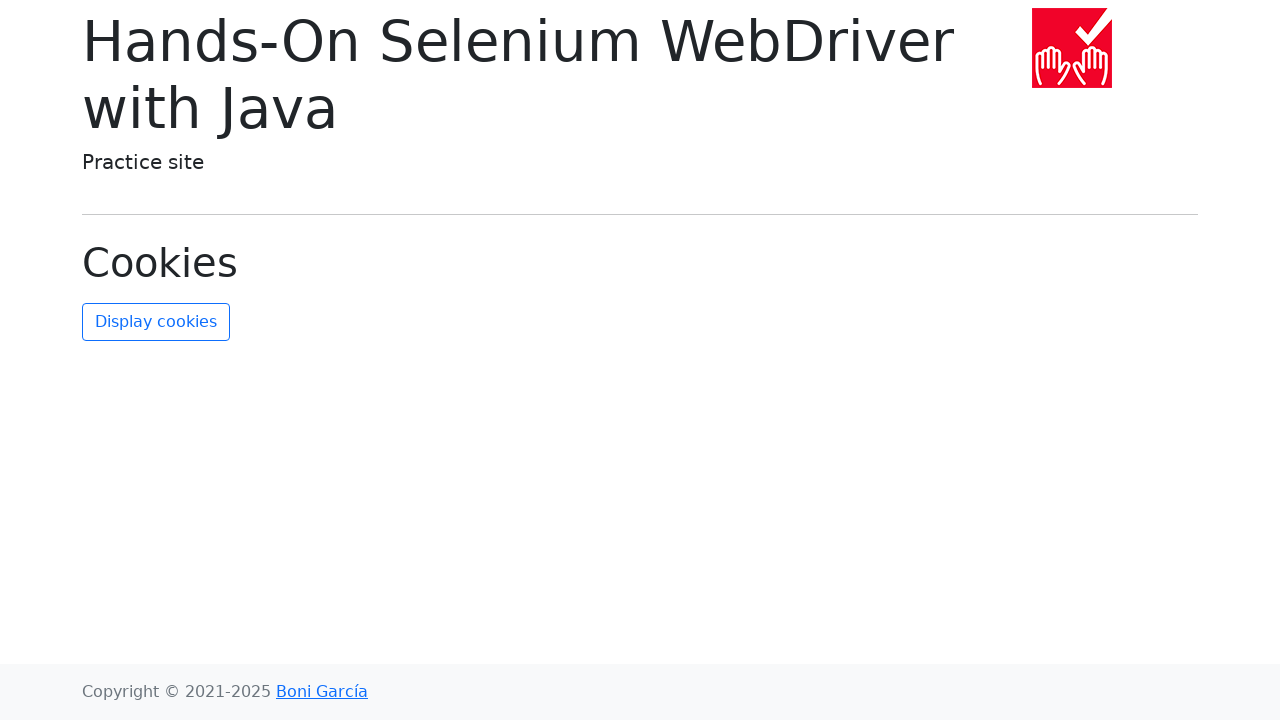

Asserted that username cookie value was successfully updated to 'new-value'
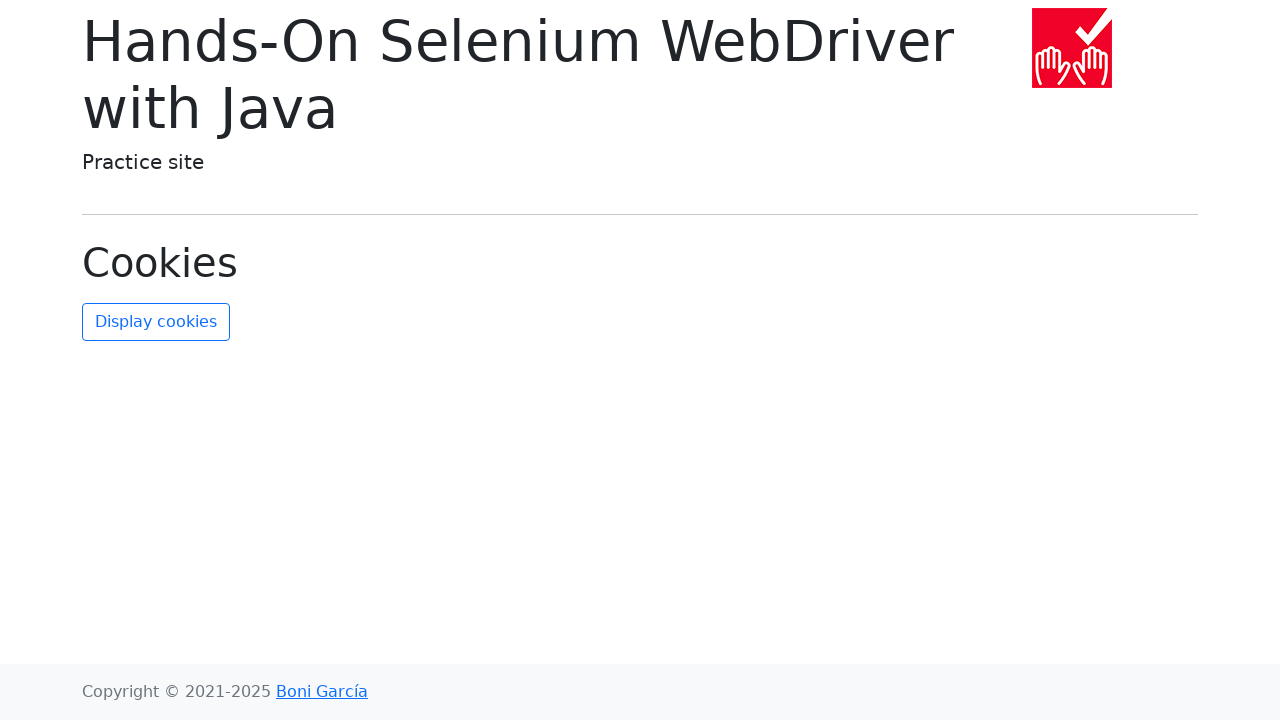

Clicked refresh cookies button at (156, 322) on #refresh-cookies
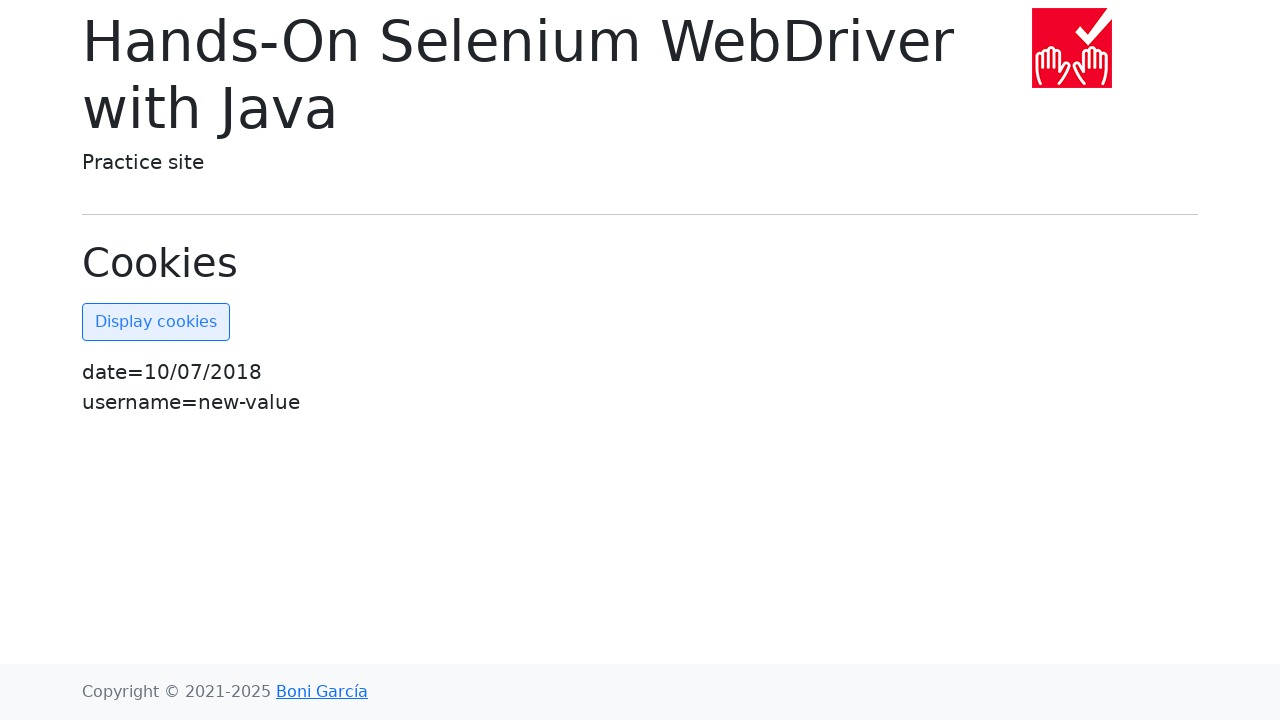

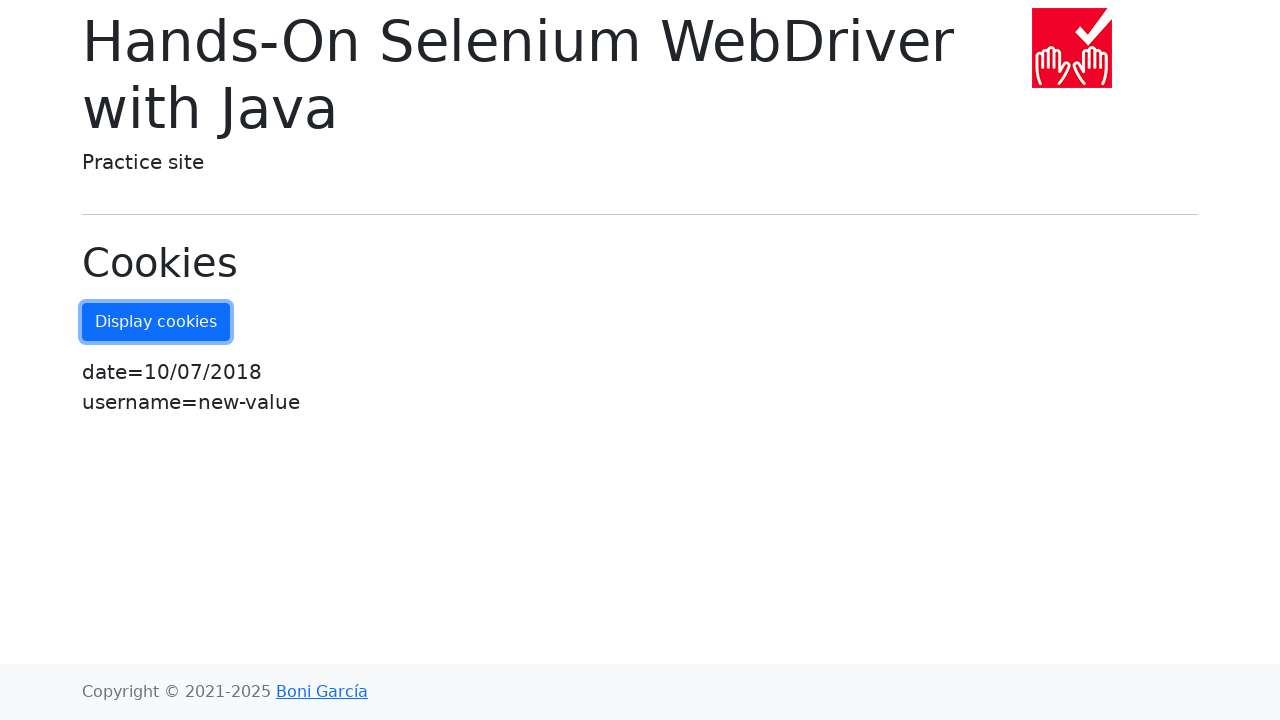